Tests checking a default unchecked checkbox

Starting URL: https://bonigarcia.dev/selenium-webdriver-java/web-form.html

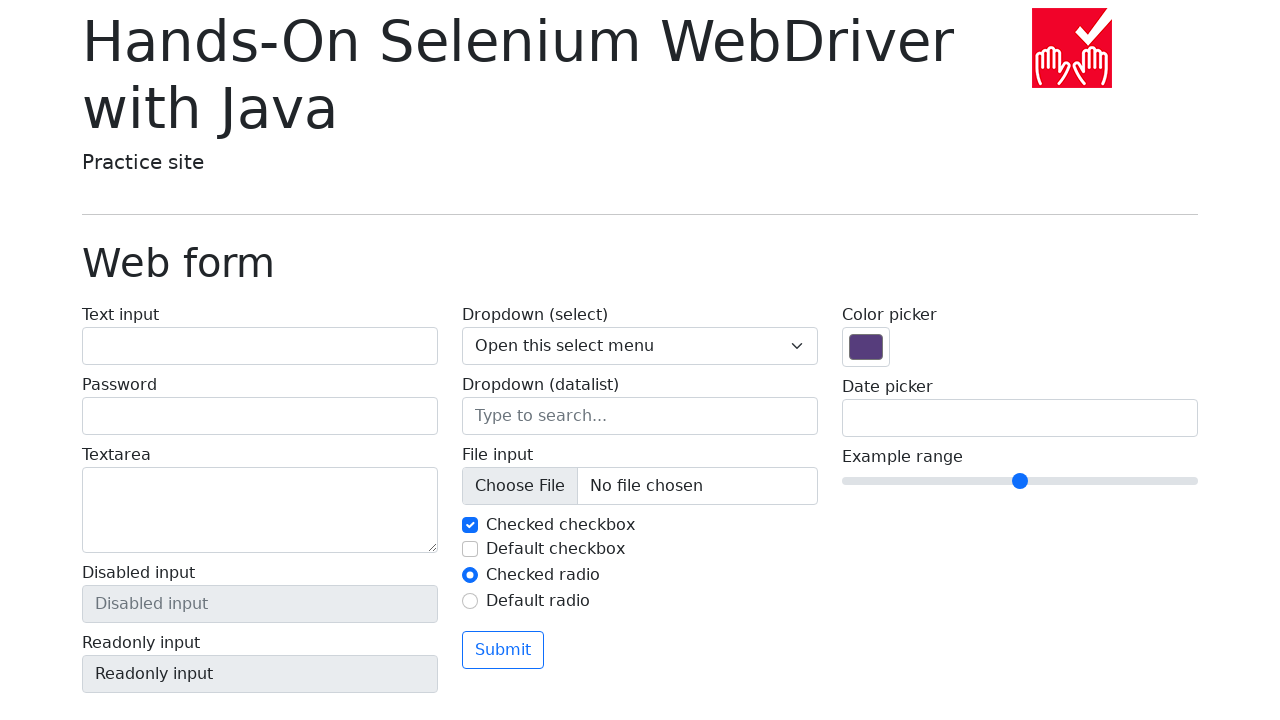

Located default unchecked checkbox element
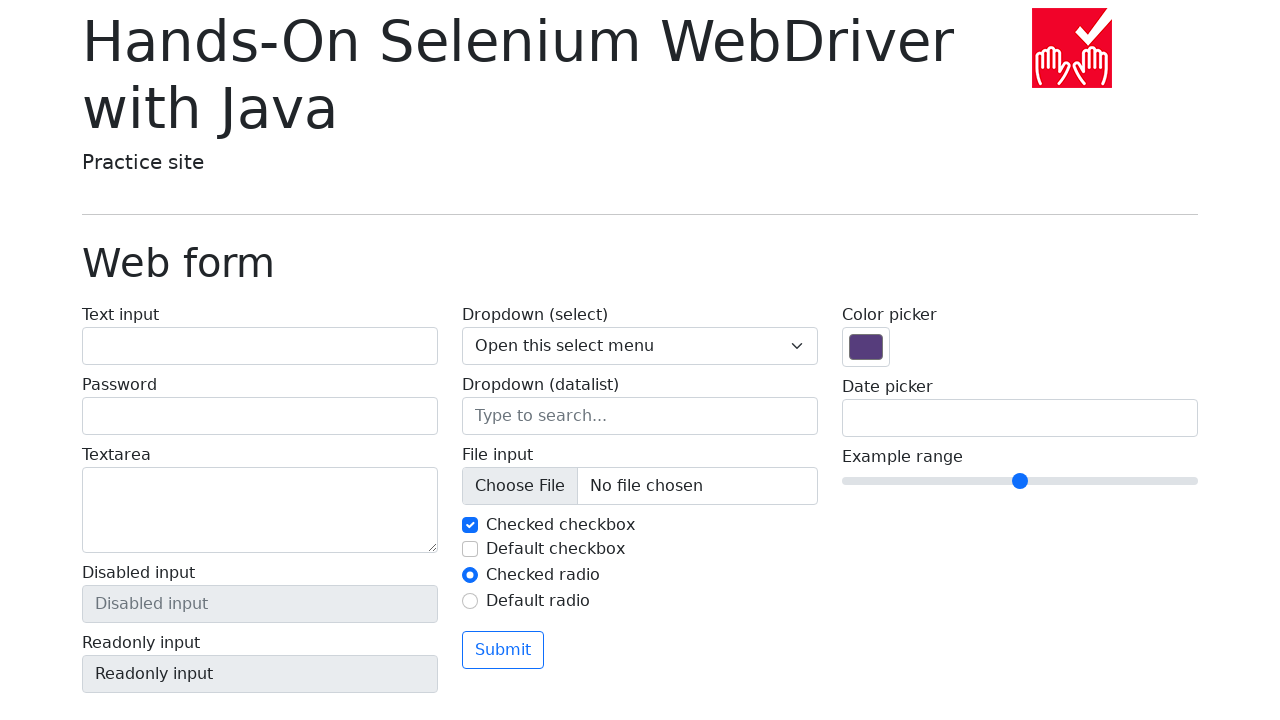

Verified checkbox is initially unchecked
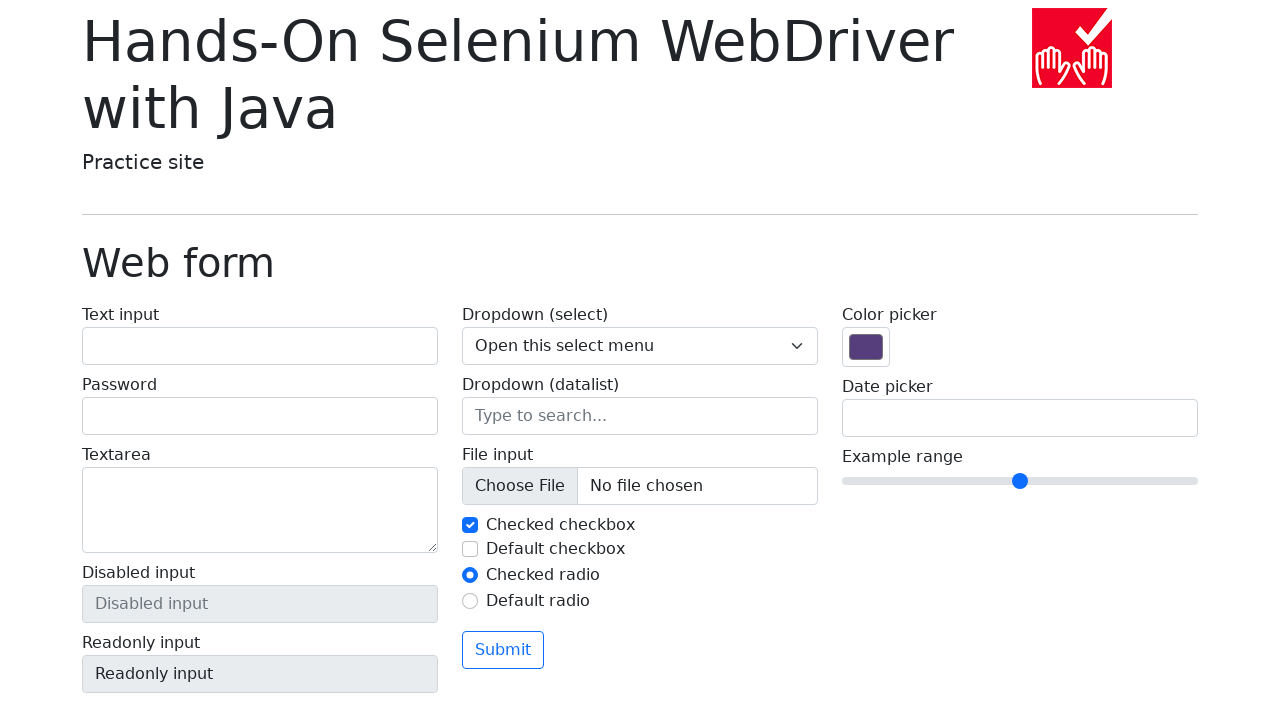

Clicked checkbox to check it at (470, 549) on #my-check-2
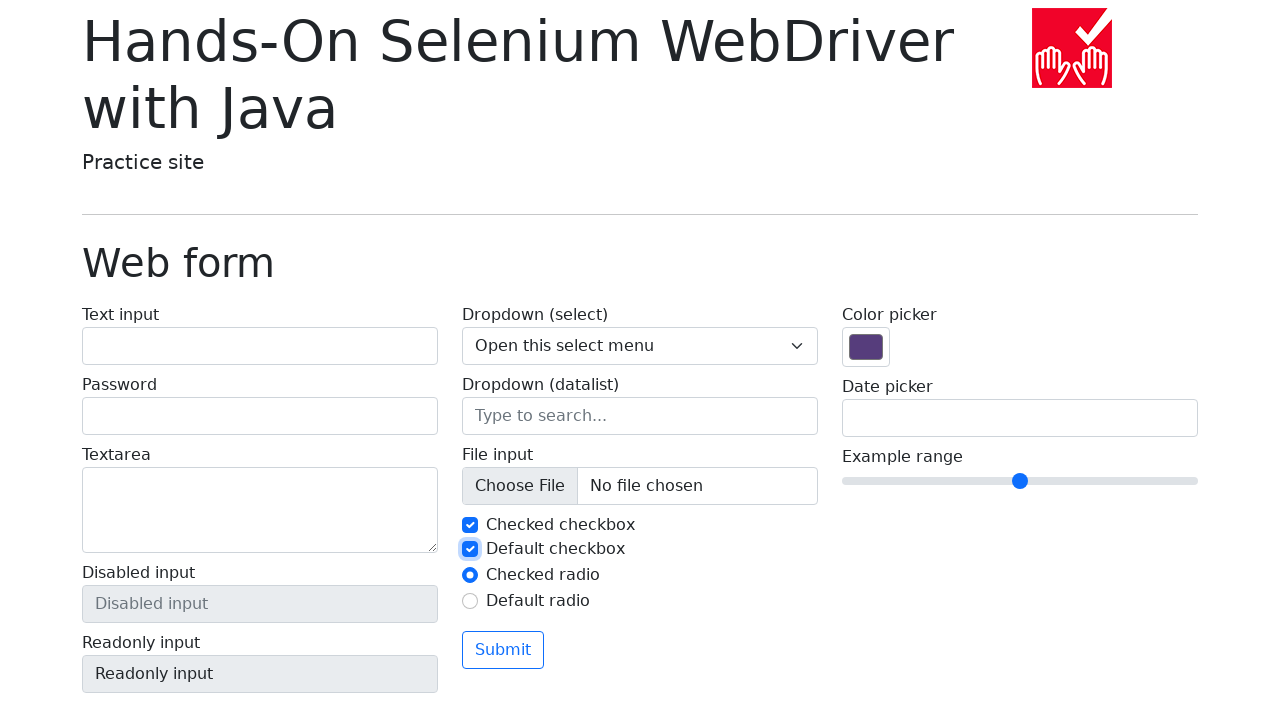

Verified checkbox is now checked
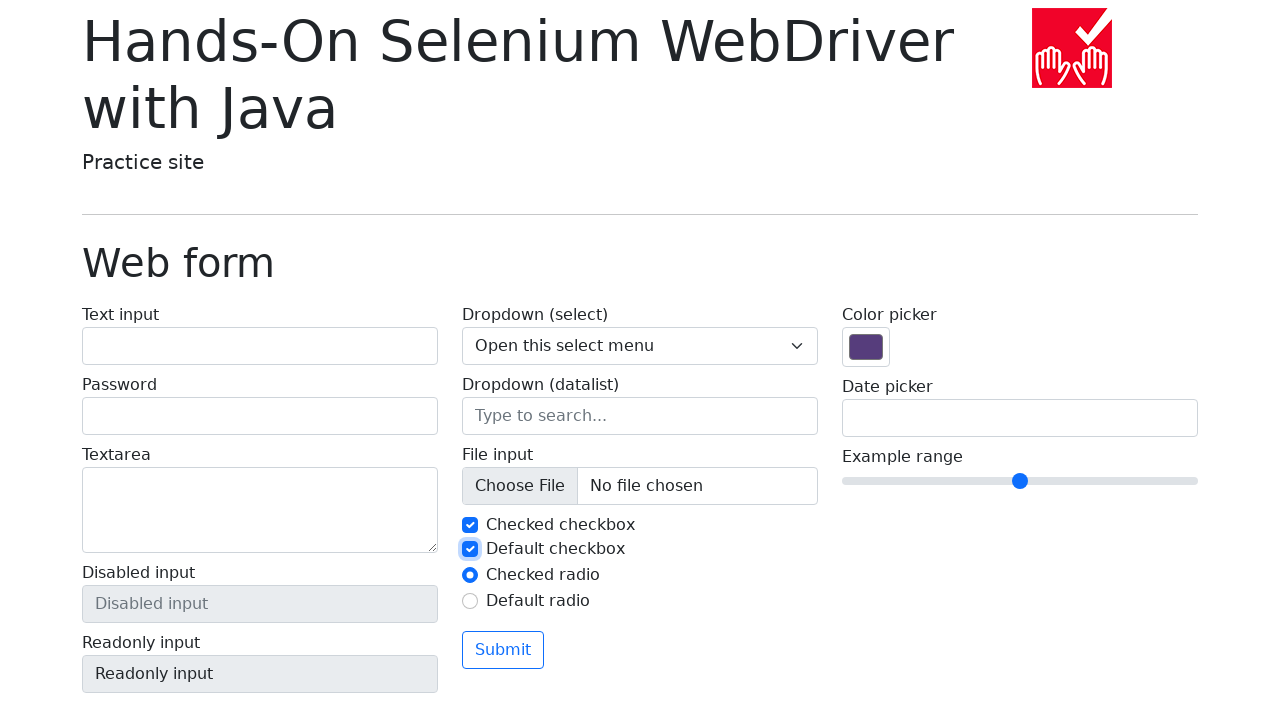

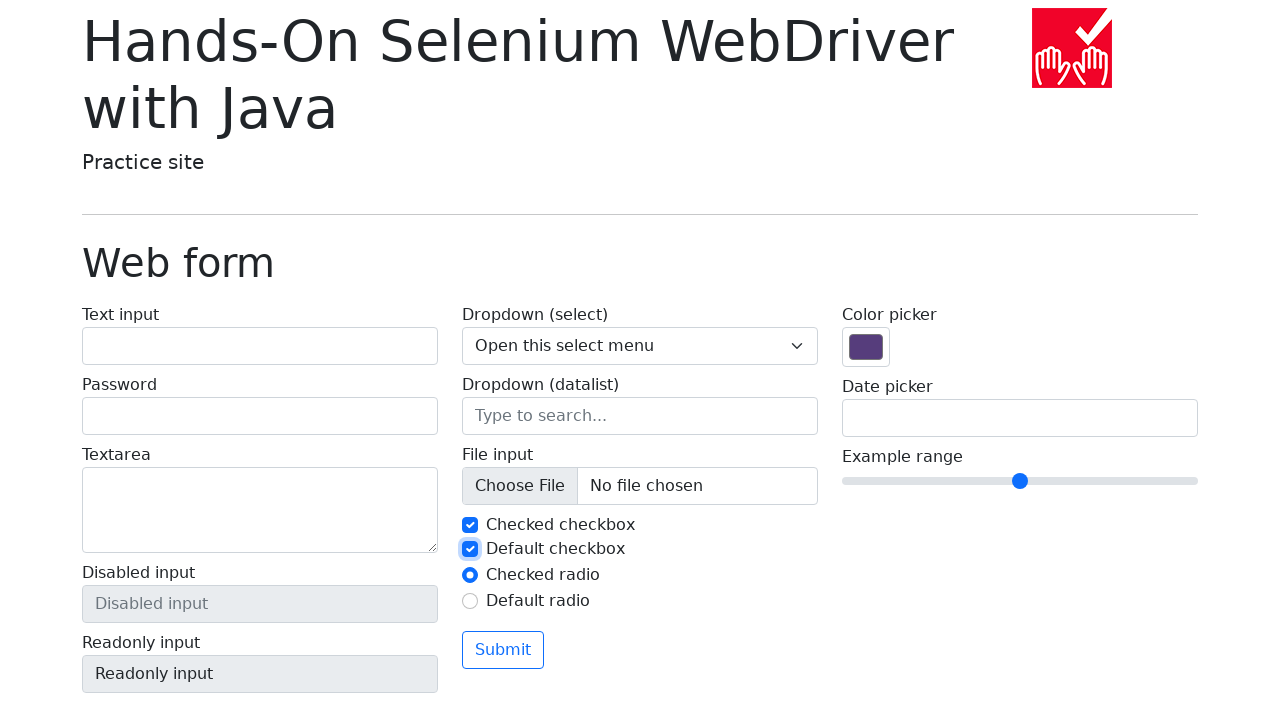